Tests multi-tab navigation by opening footer links in new tabs using Ctrl+Click and switching between the opened windows to verify they load correctly.

Starting URL: https://rahulshettyacademy.com/AutomationPractice/

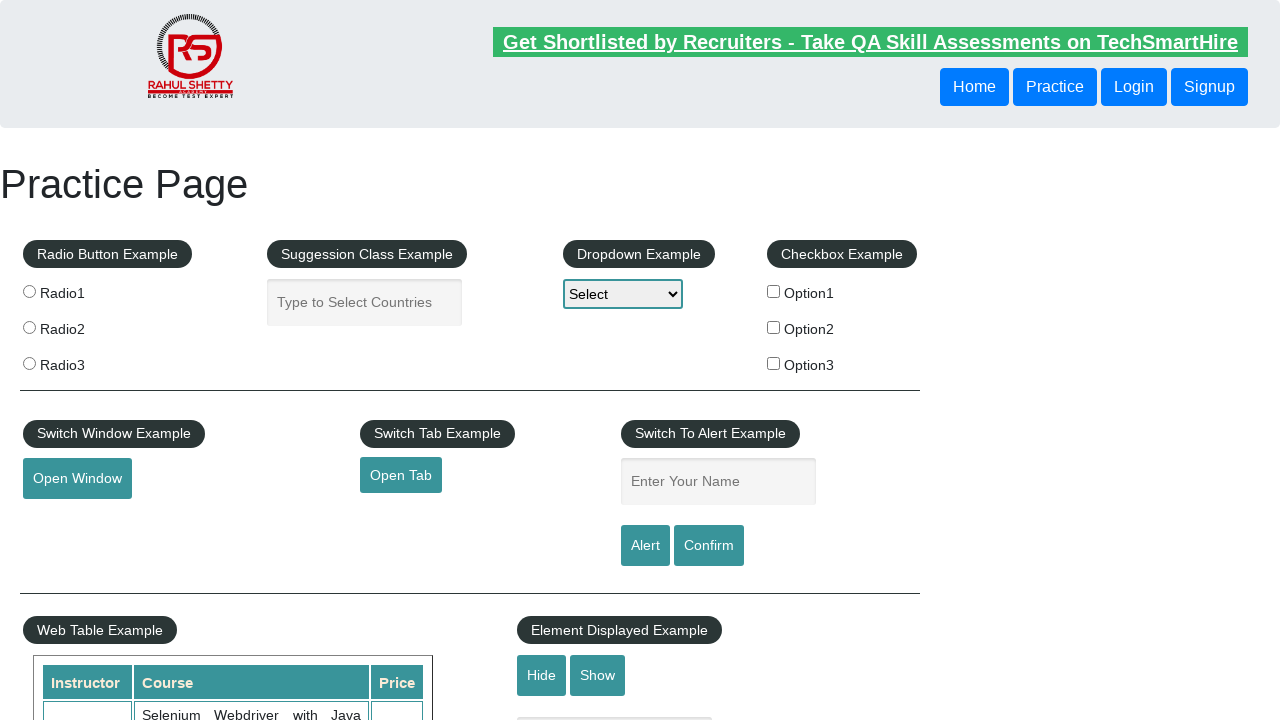

Waited for footer section to load
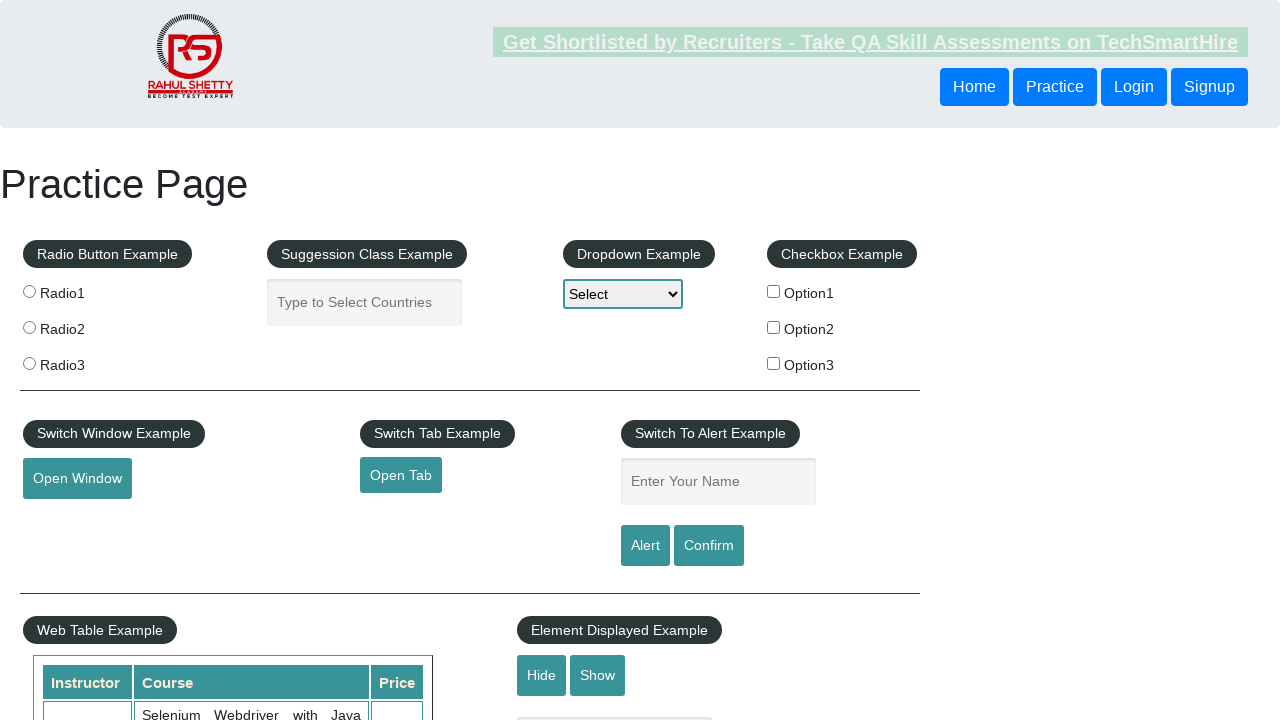

Located discount coupons section in footer
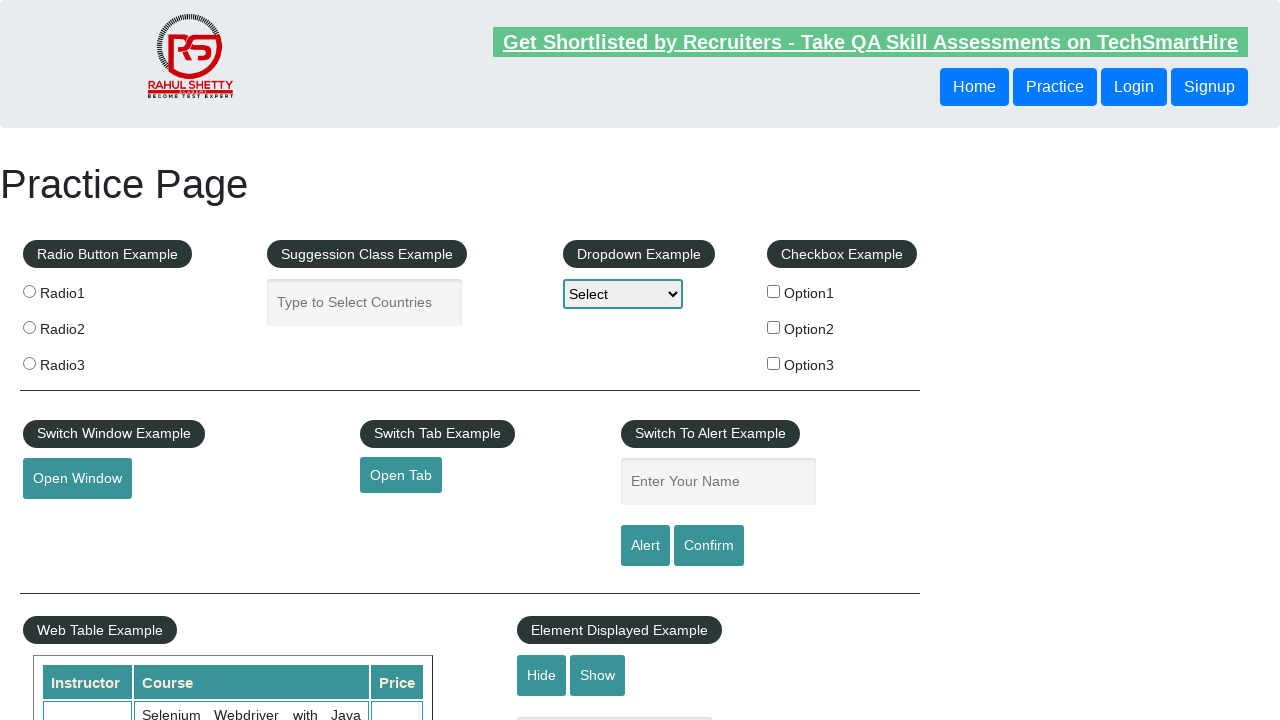

Located all links in discount coupons section
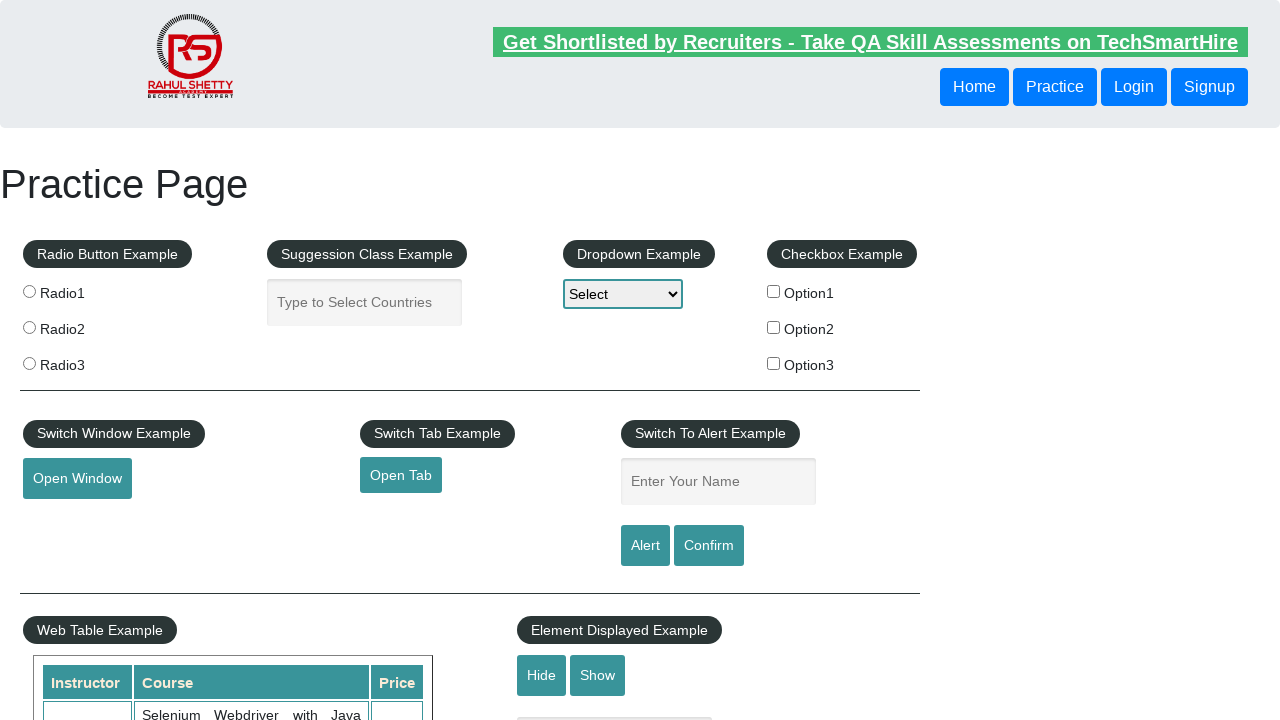

Found 5 links in footer section
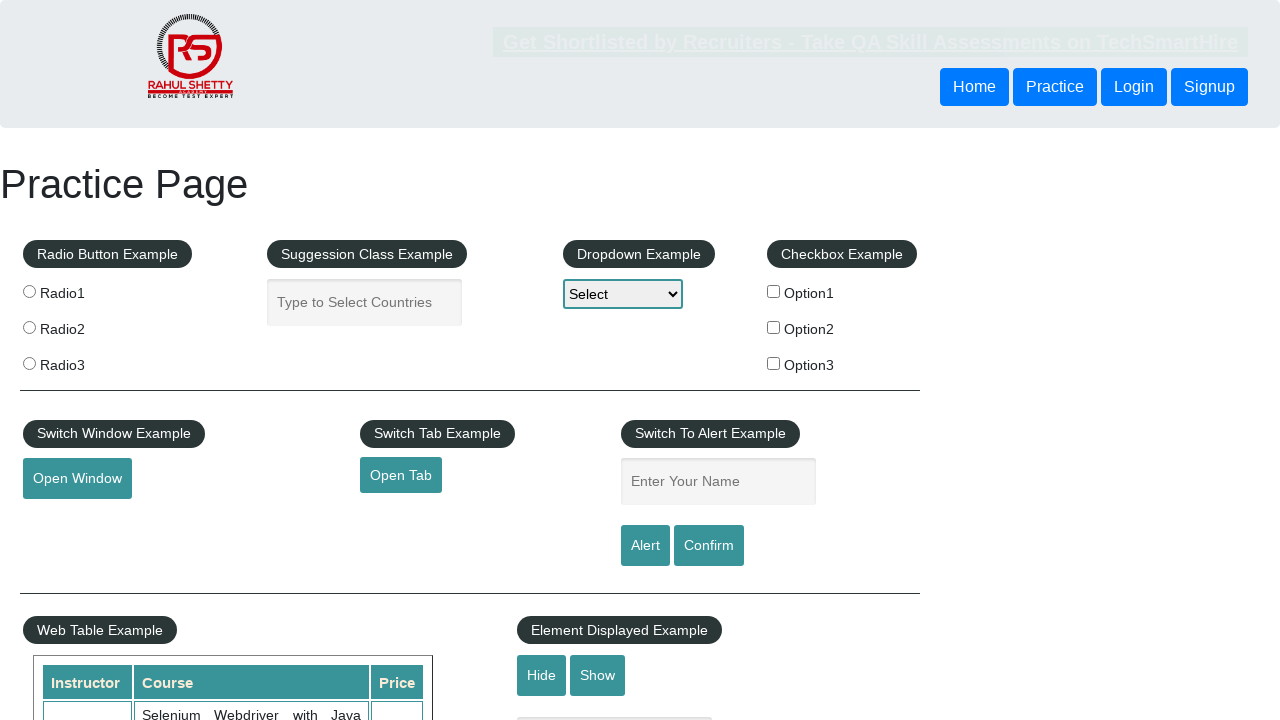

Opened link 1 in new tab using Ctrl+Click at (68, 520) on xpath=//div[@id='gf-BIG']/table/tbody/tr/td[1]/ul >> a >> nth=1
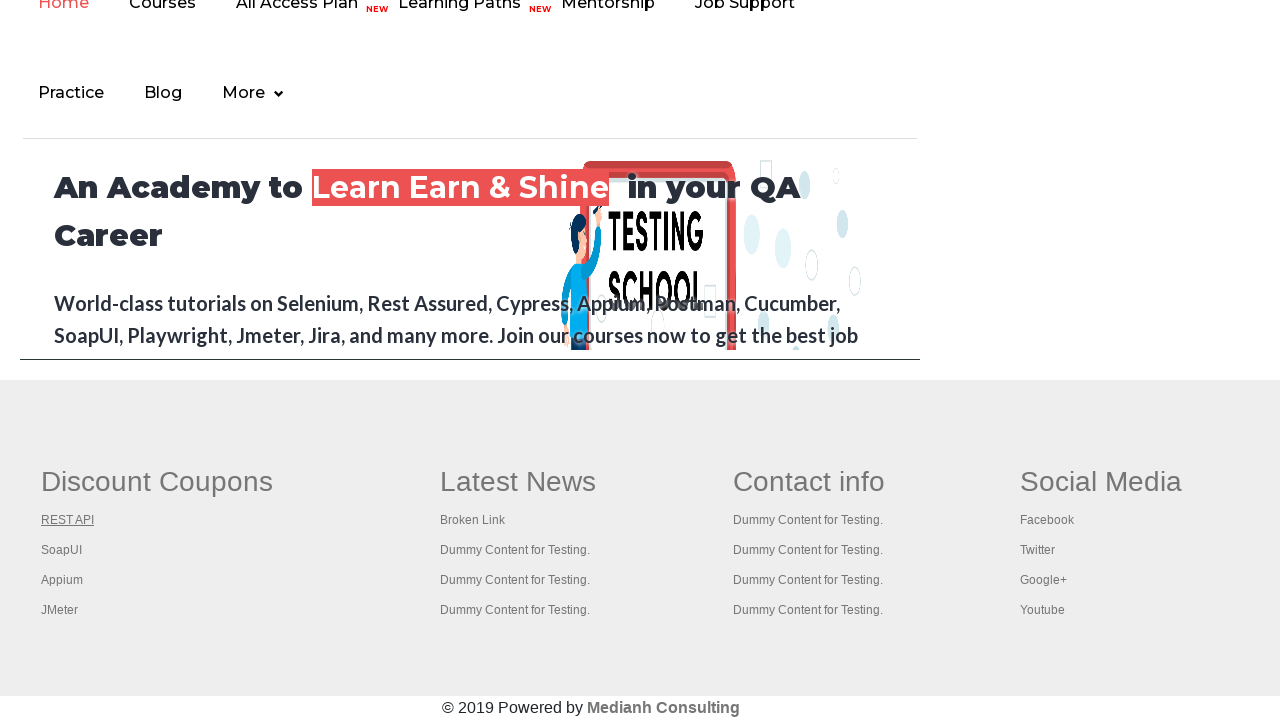

Opened link 2 in new tab using Ctrl+Click at (62, 550) on xpath=//div[@id='gf-BIG']/table/tbody/tr/td[1]/ul >> a >> nth=2
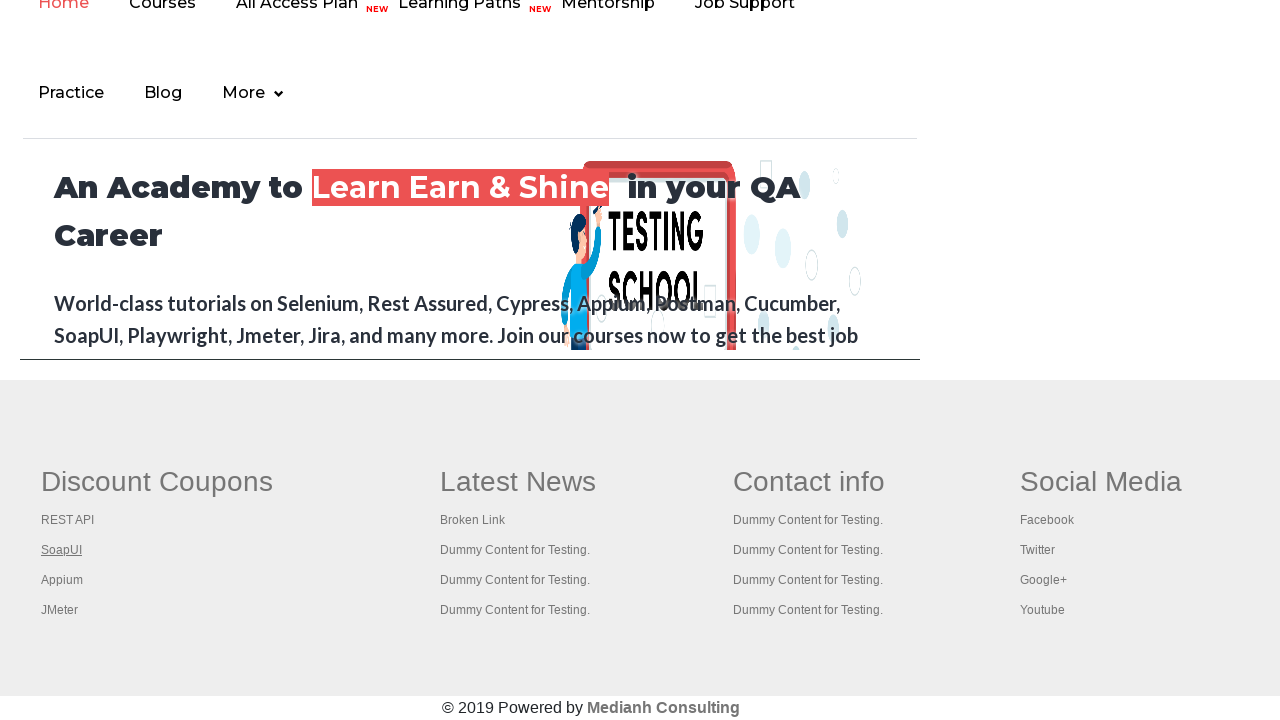

Opened link 3 in new tab using Ctrl+Click at (62, 580) on xpath=//div[@id='gf-BIG']/table/tbody/tr/td[1]/ul >> a >> nth=3
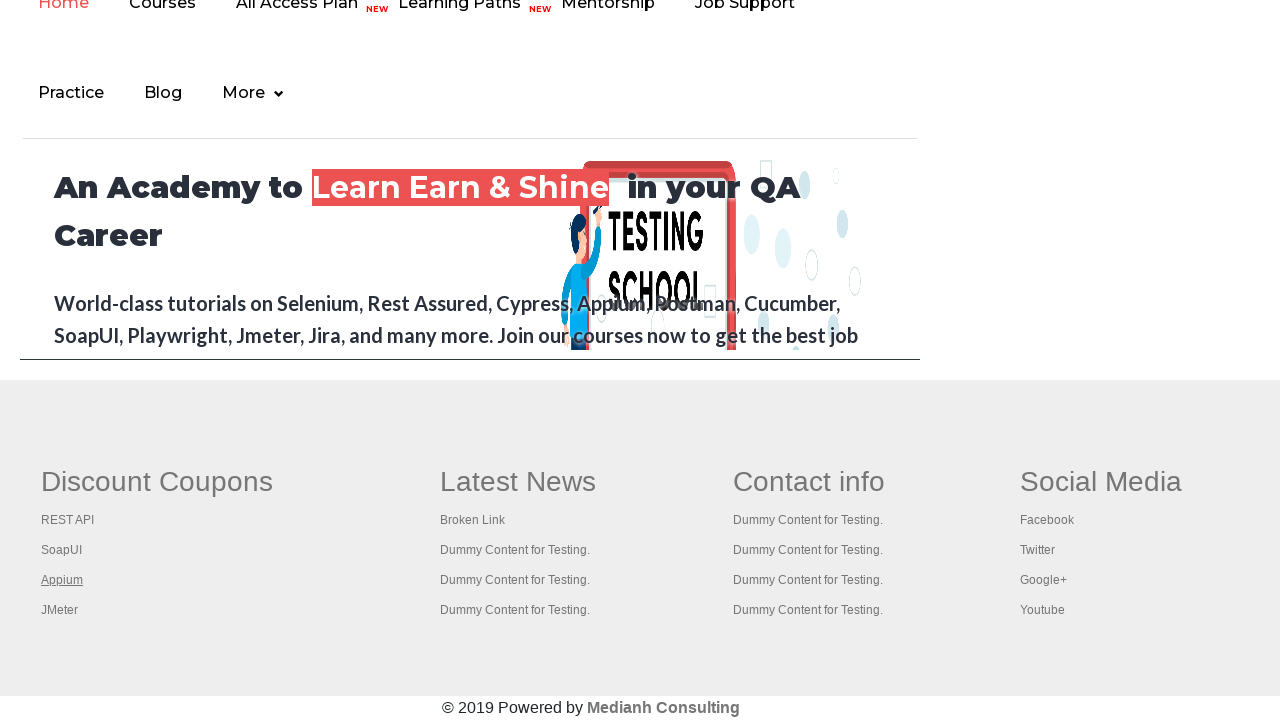

Waited for new tabs to open
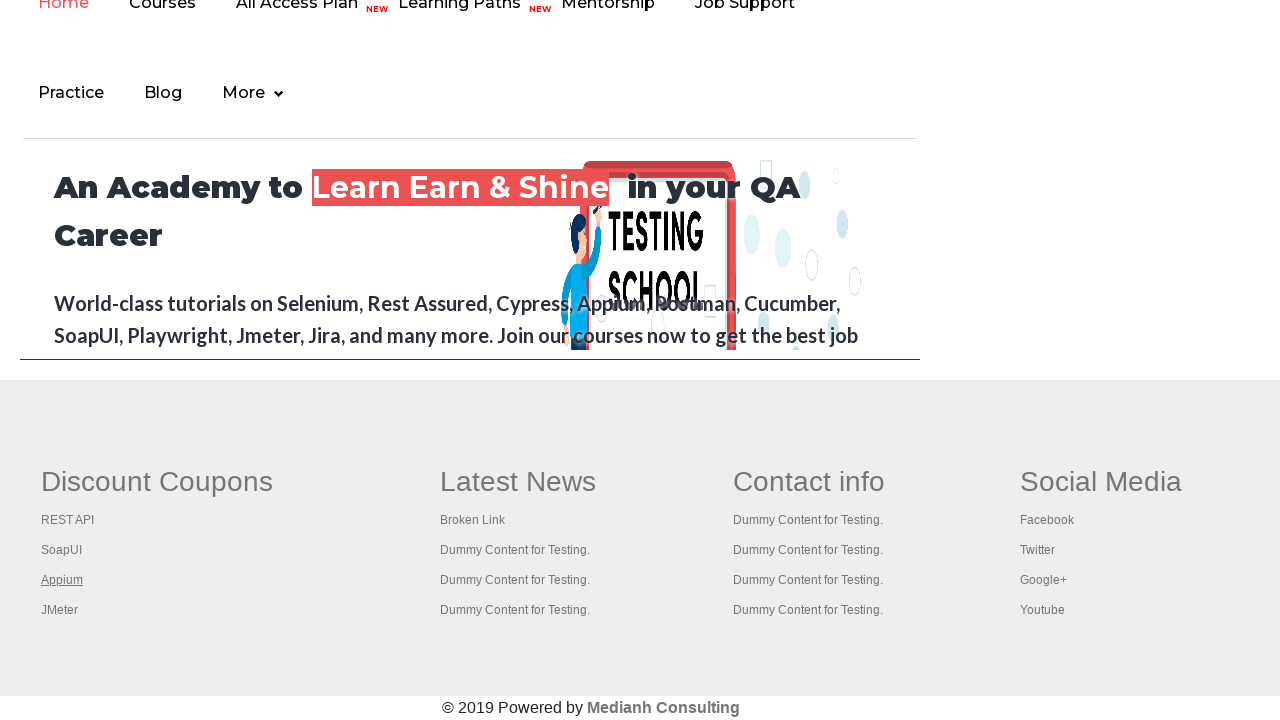

Retrieved all open pages (4 total)
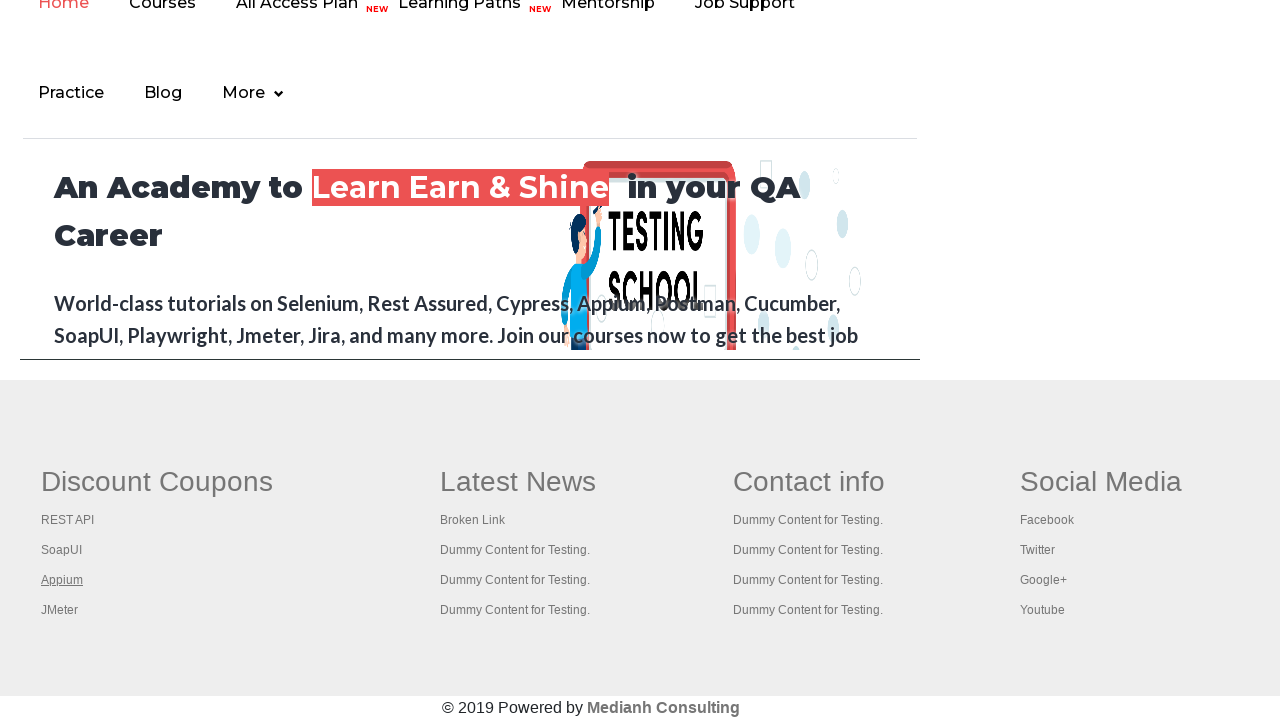

Switched to a new tab
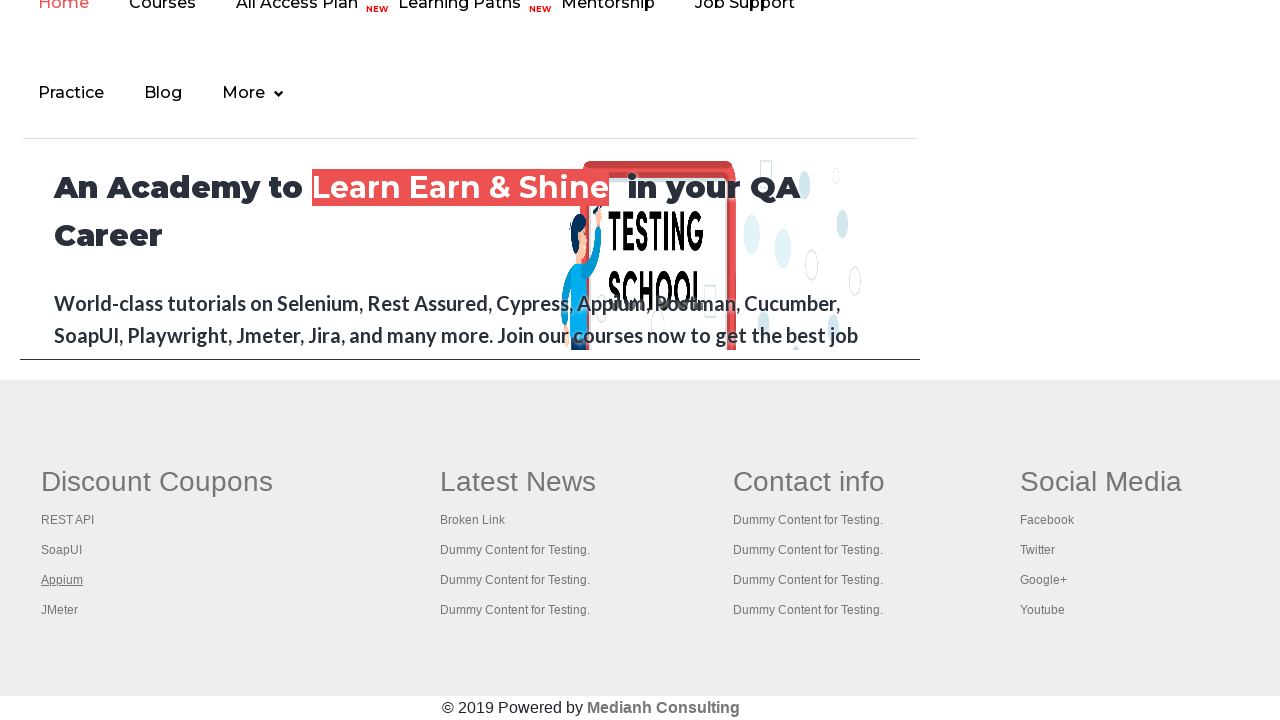

Verified page loaded successfully
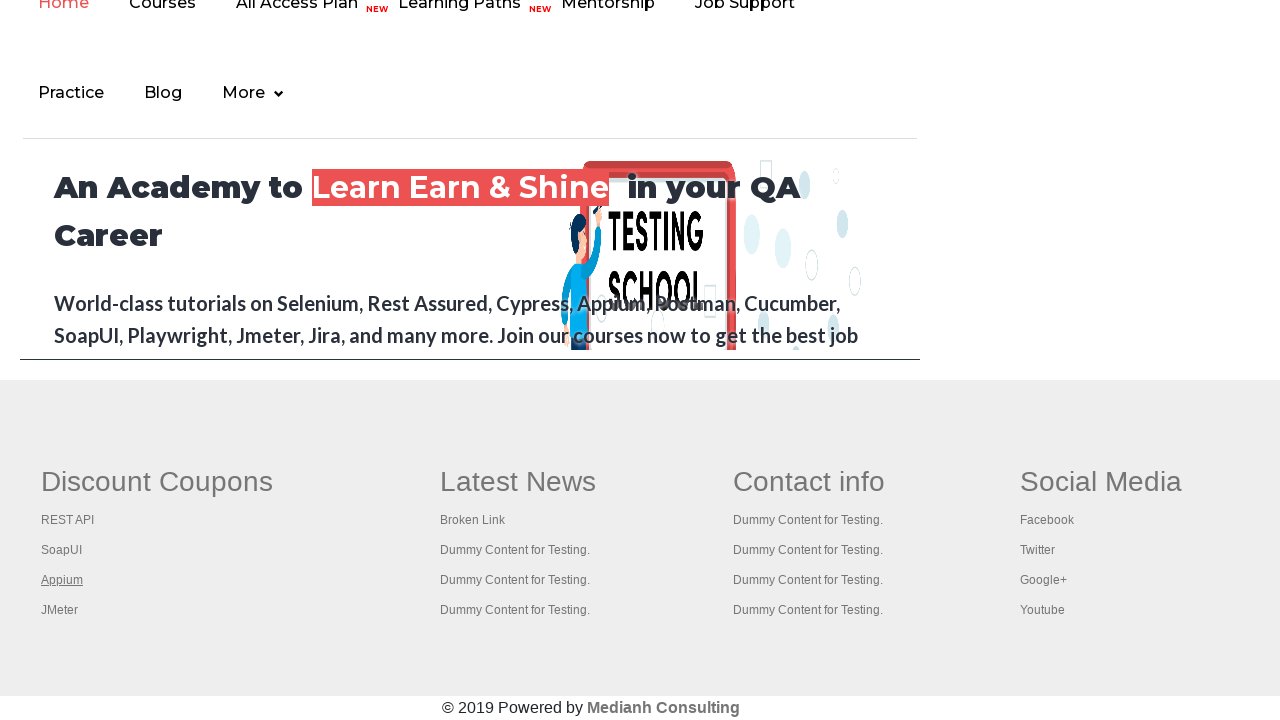

Switched to a new tab
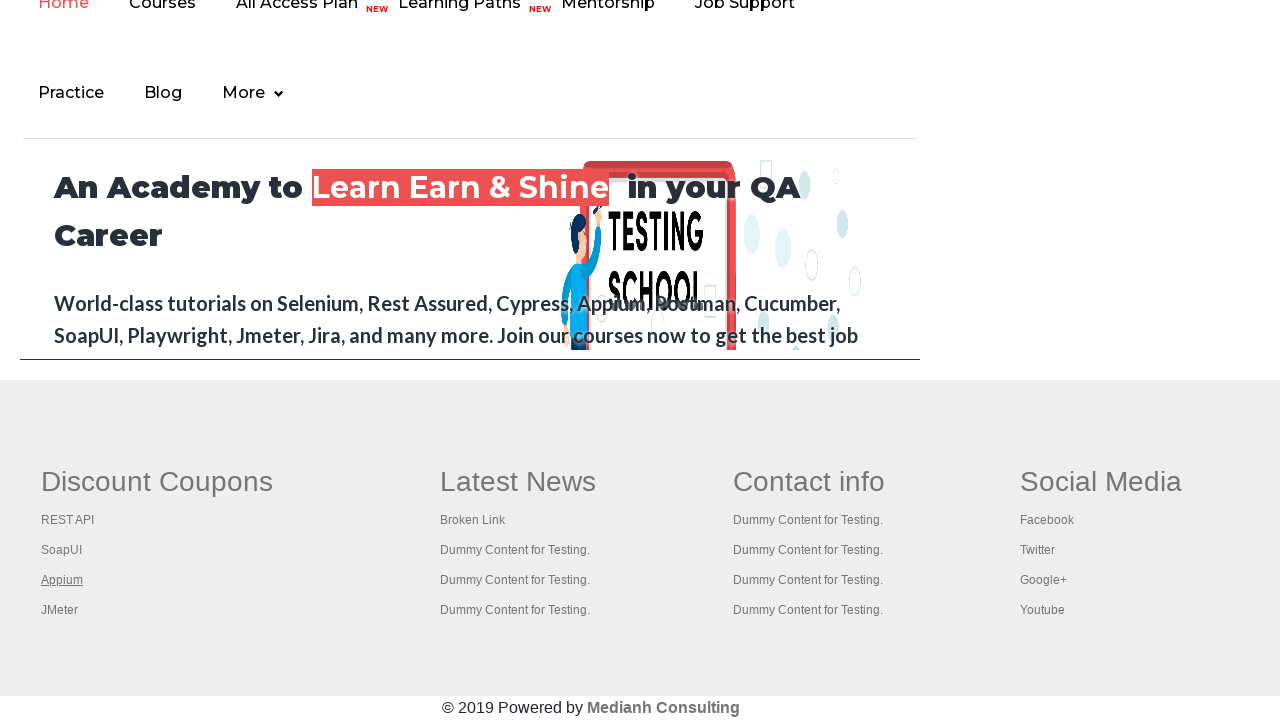

Verified page loaded successfully
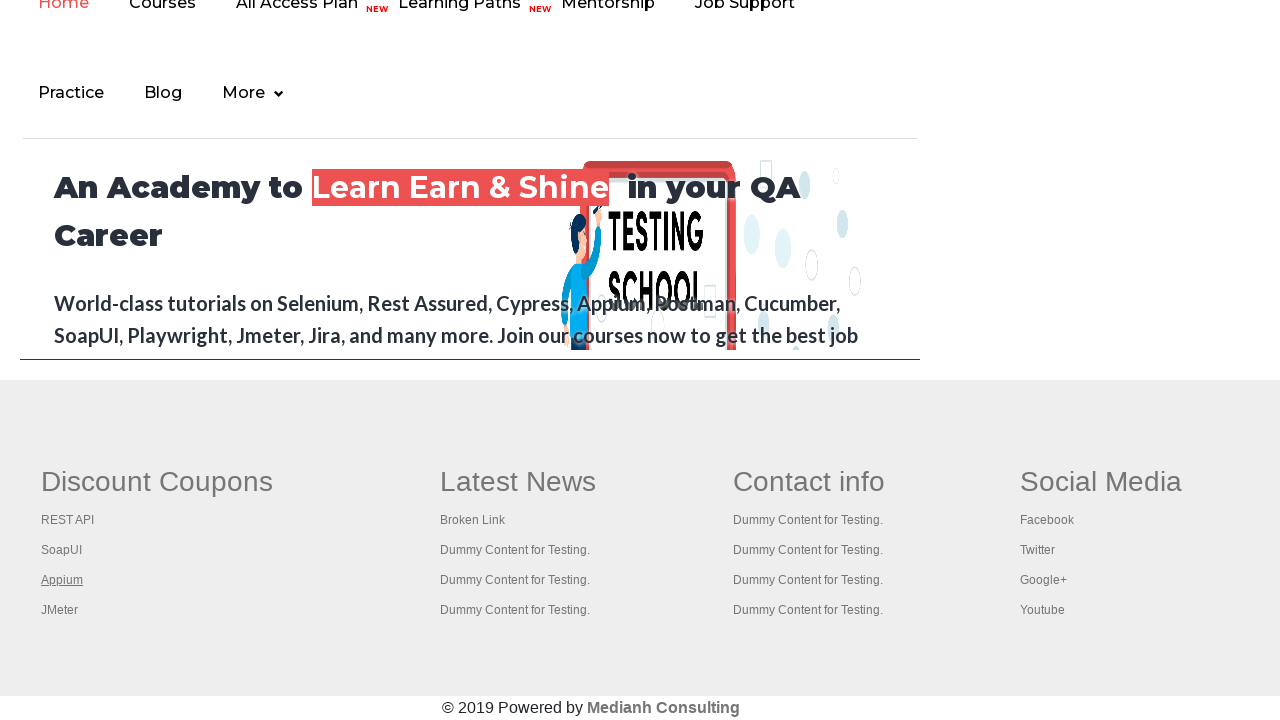

Switched to a new tab
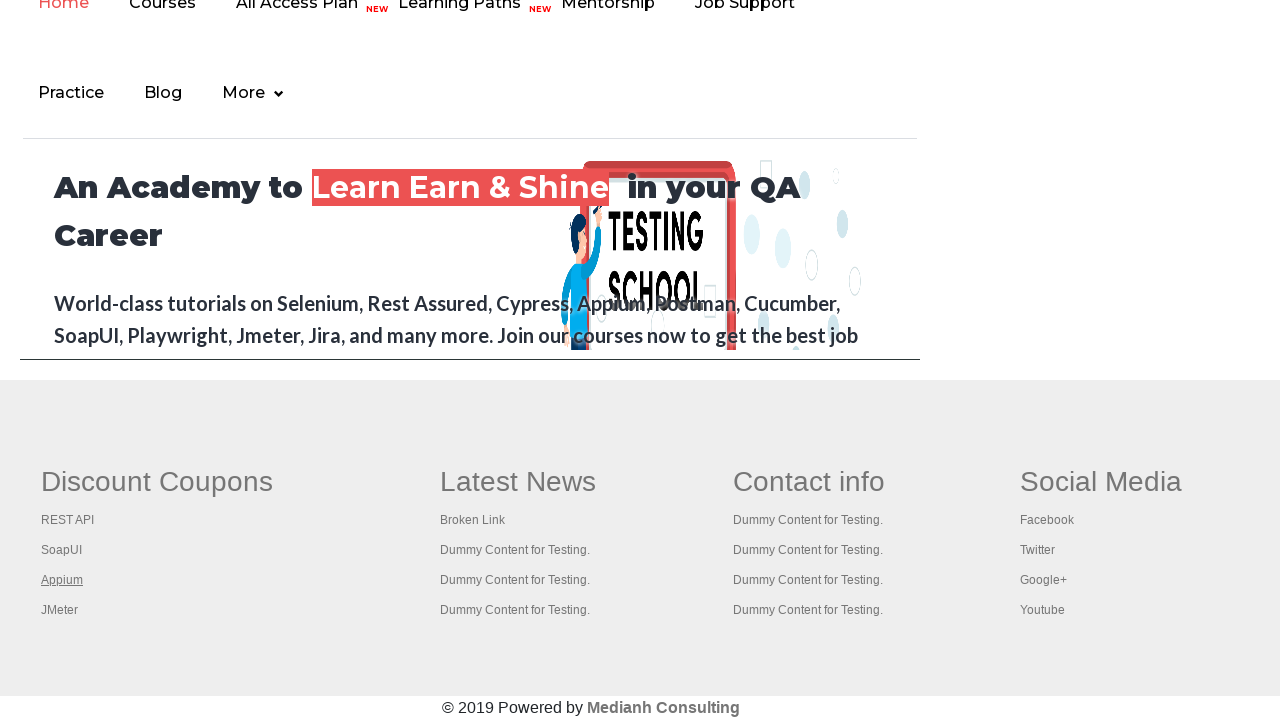

Verified page loaded successfully
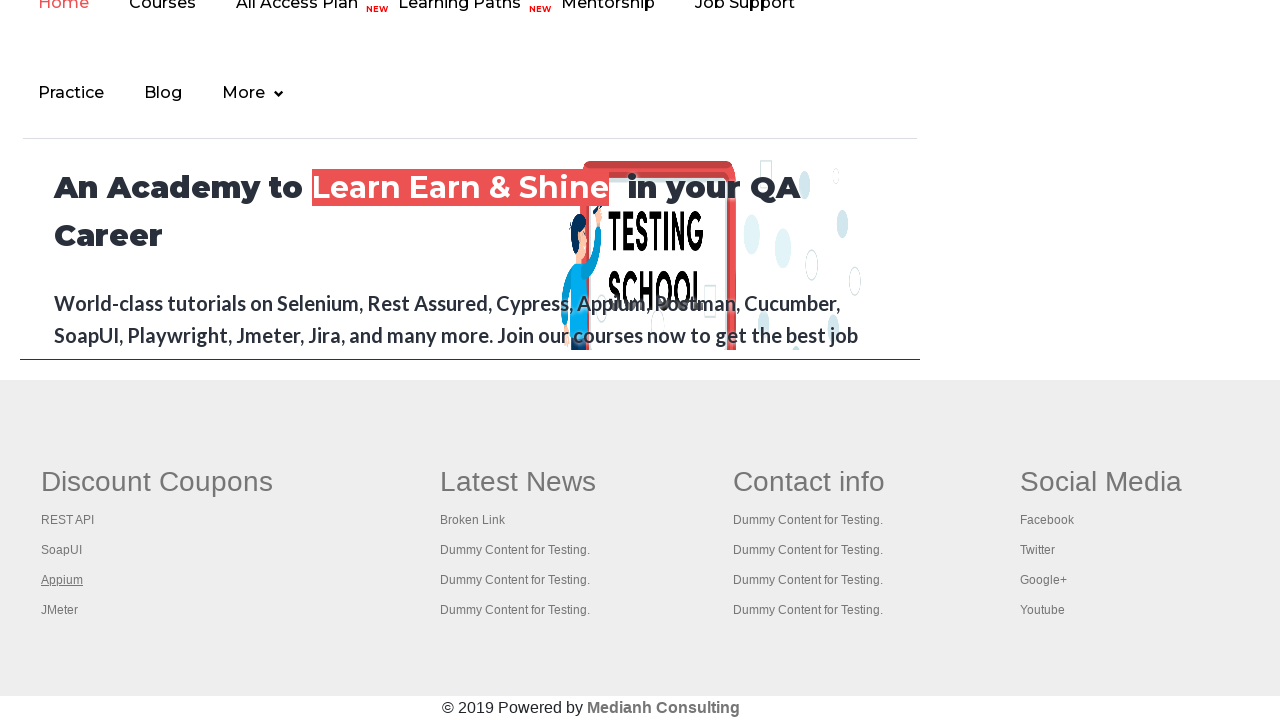

Switched to a new tab
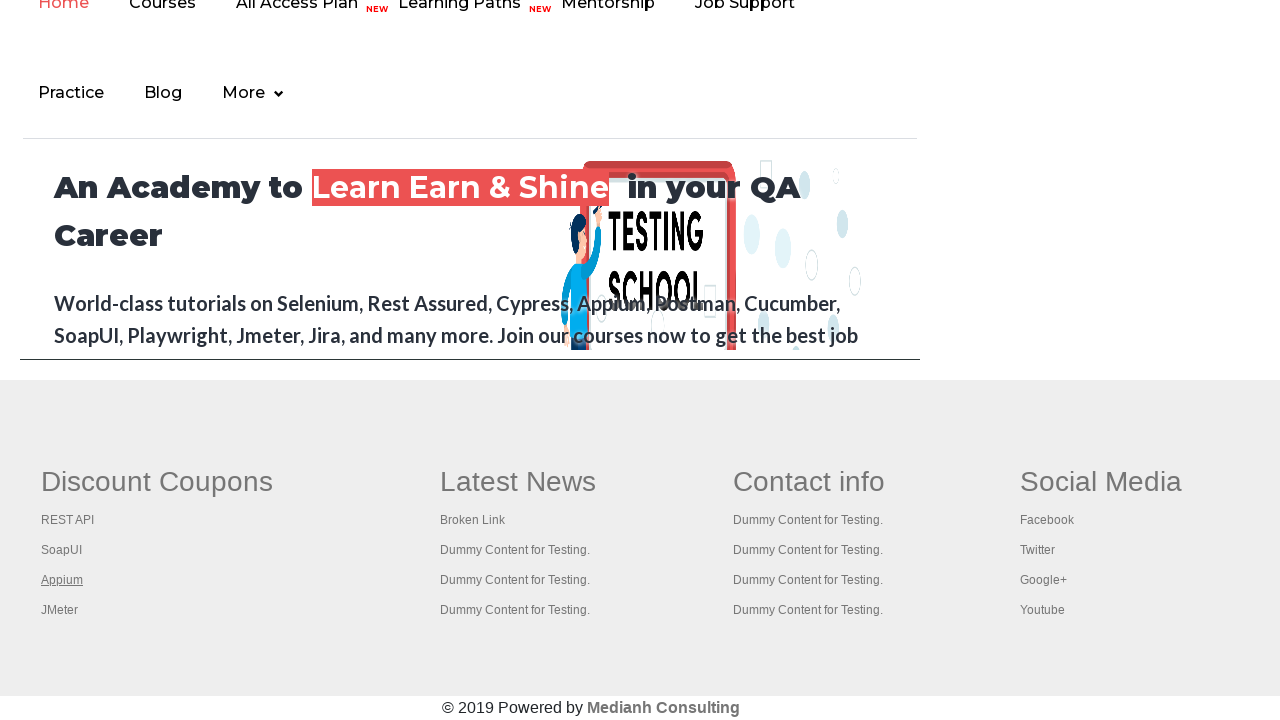

Verified page loaded successfully
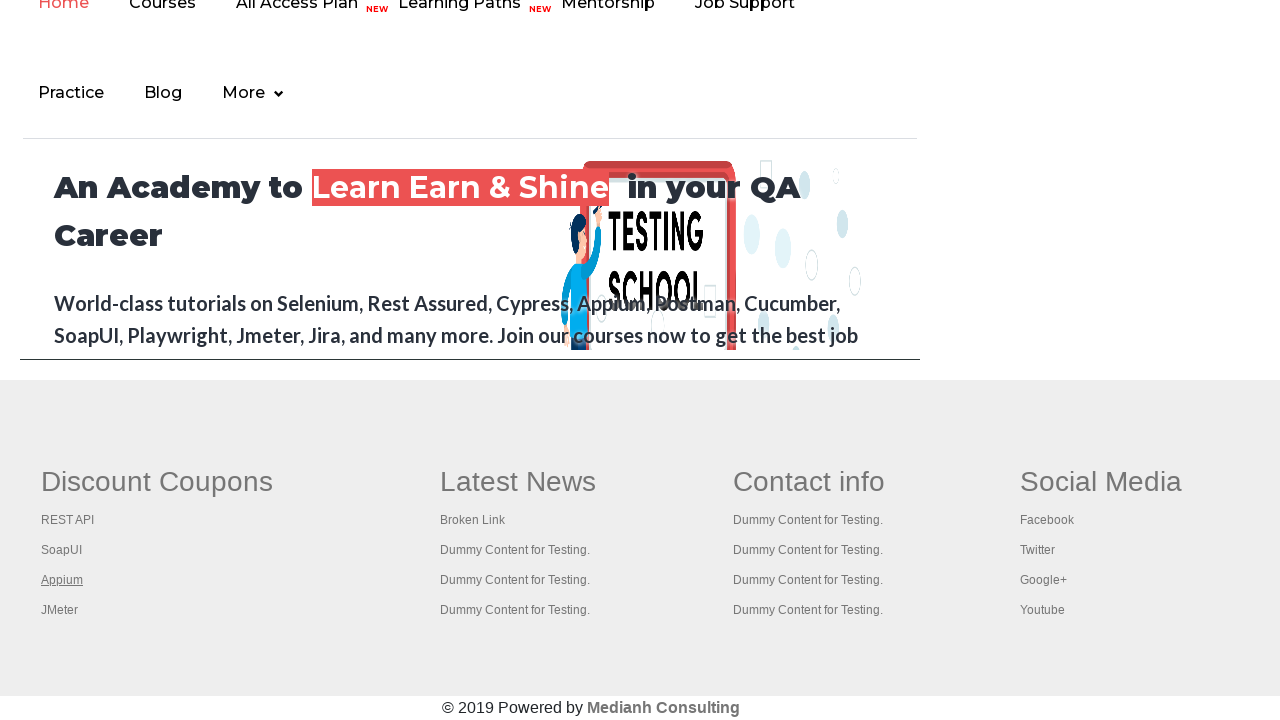

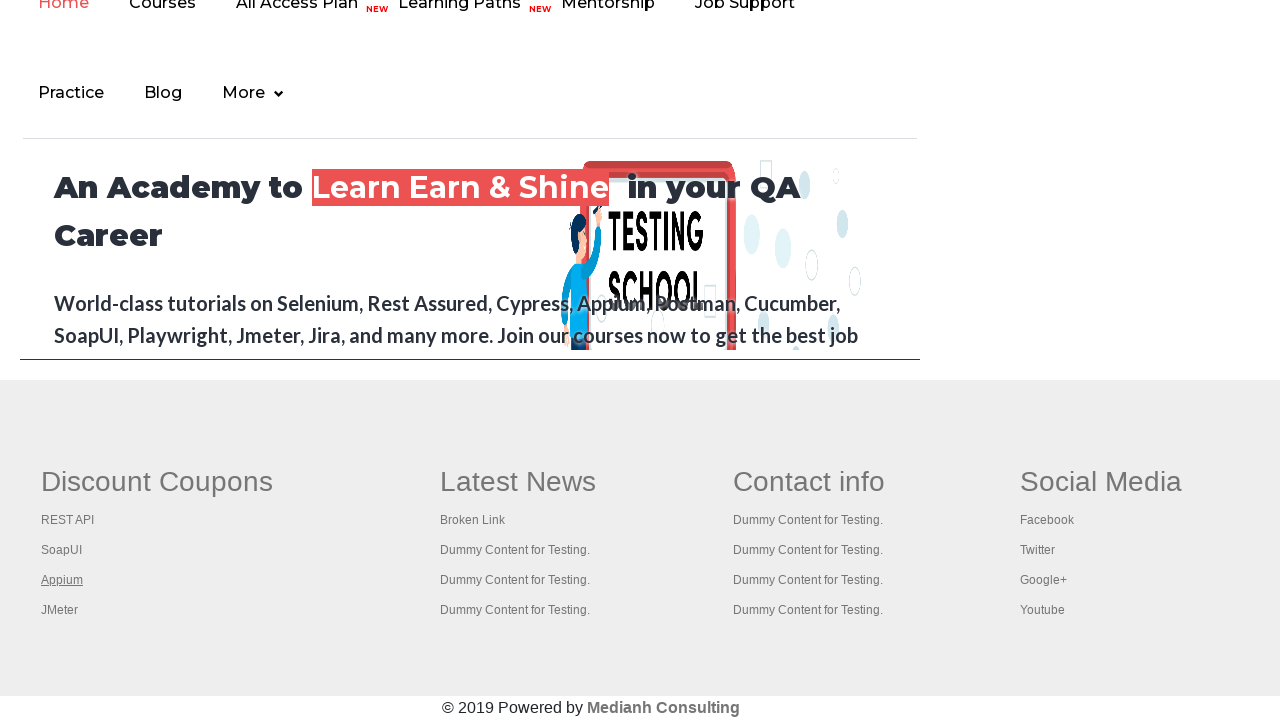